Clicks back to registration page and verifies that name and age input fields are empty

Starting URL: https://tc-1-final-parte1.vercel.app/tabelaCadastro.html

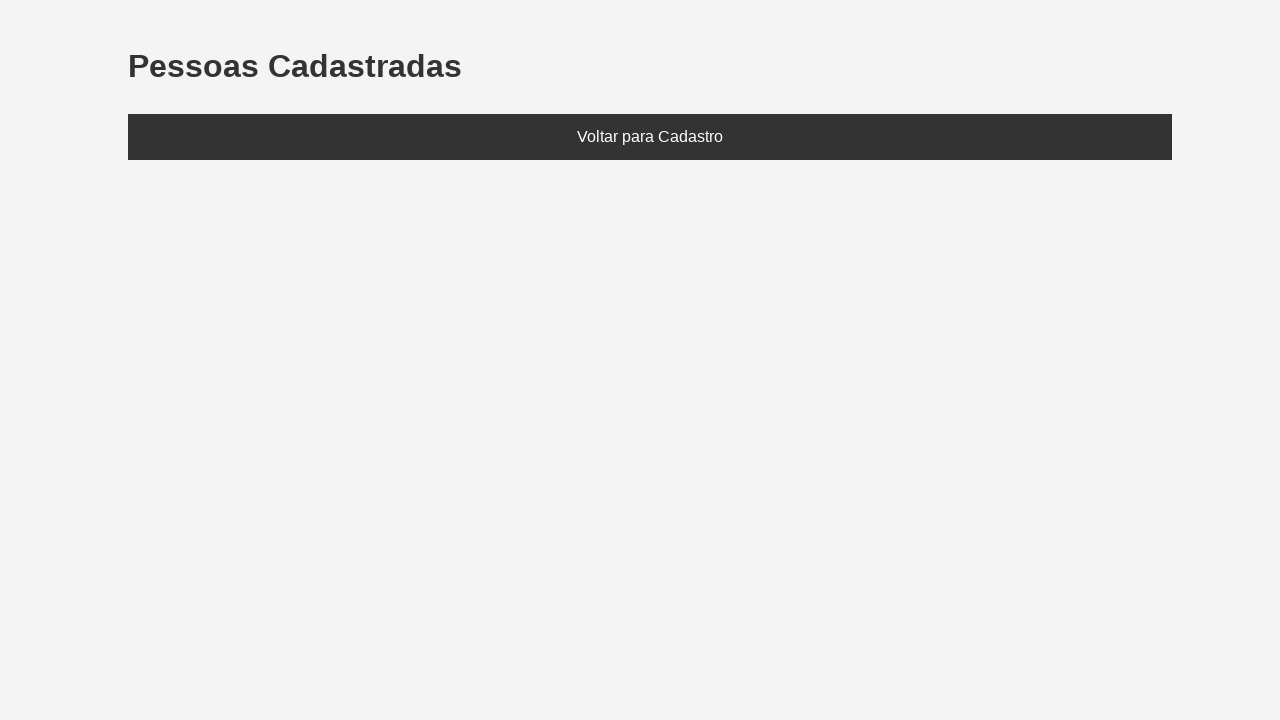

Clicked 'Voltar para Cadastro' link to navigate back to registration page at (650, 137) on internal:text="Voltar para Cadastro"i
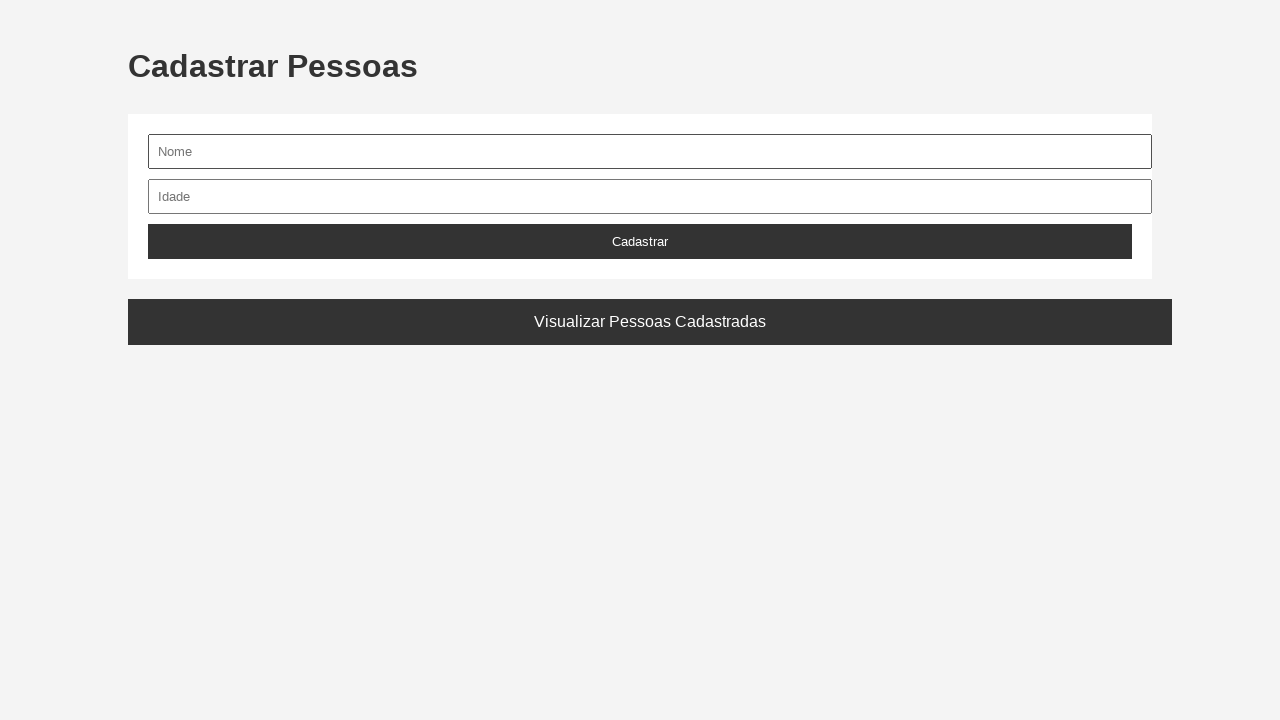

Registration page loaded and nome field is visible
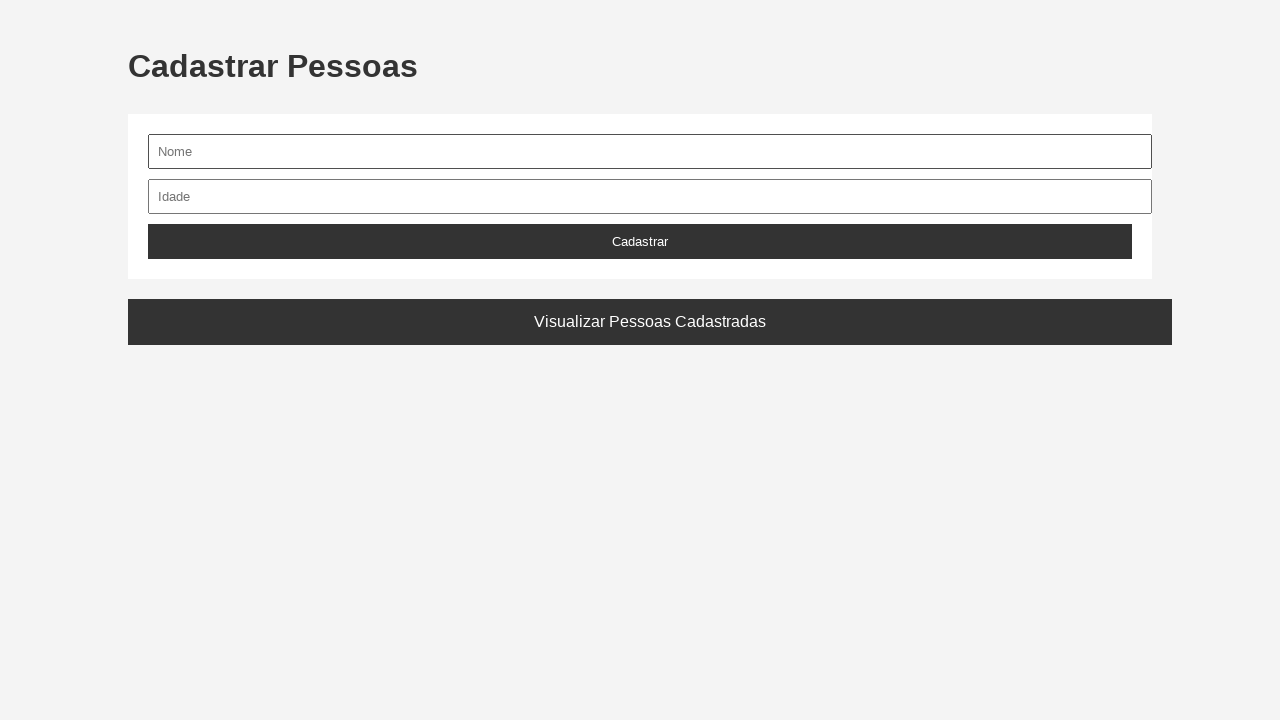

Located nome and idade input fields
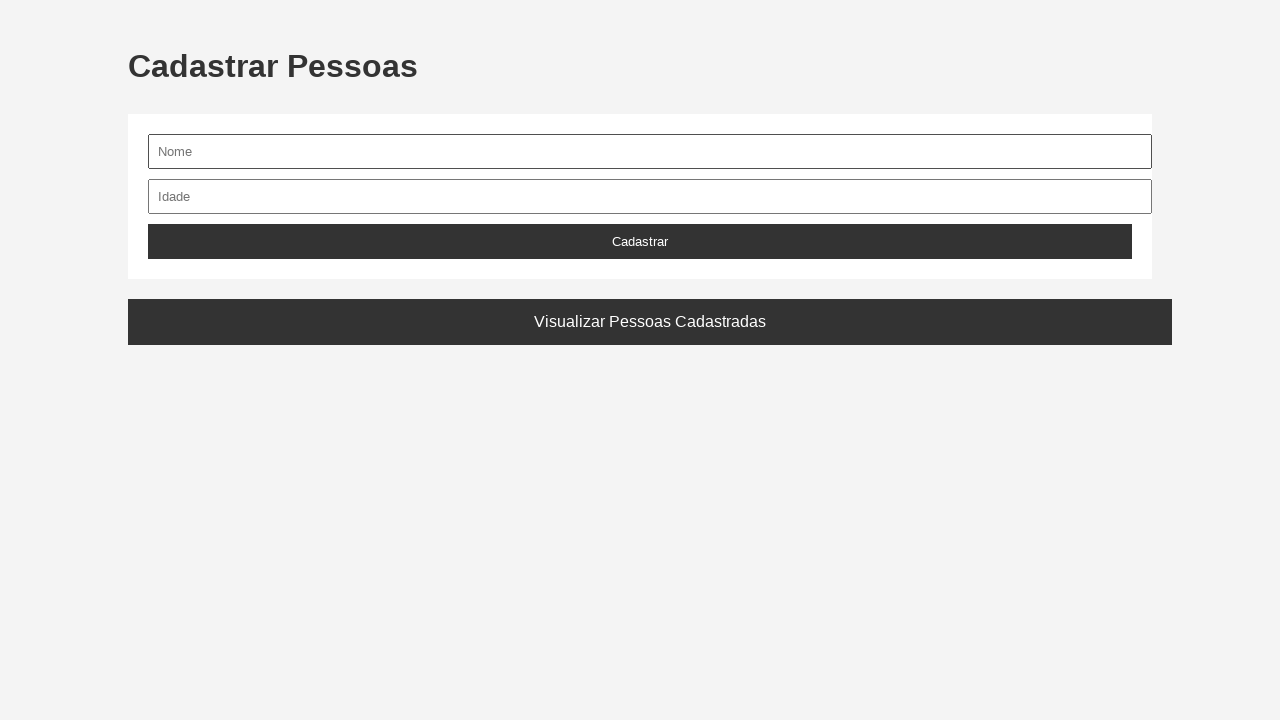

Verified that nome input field is empty
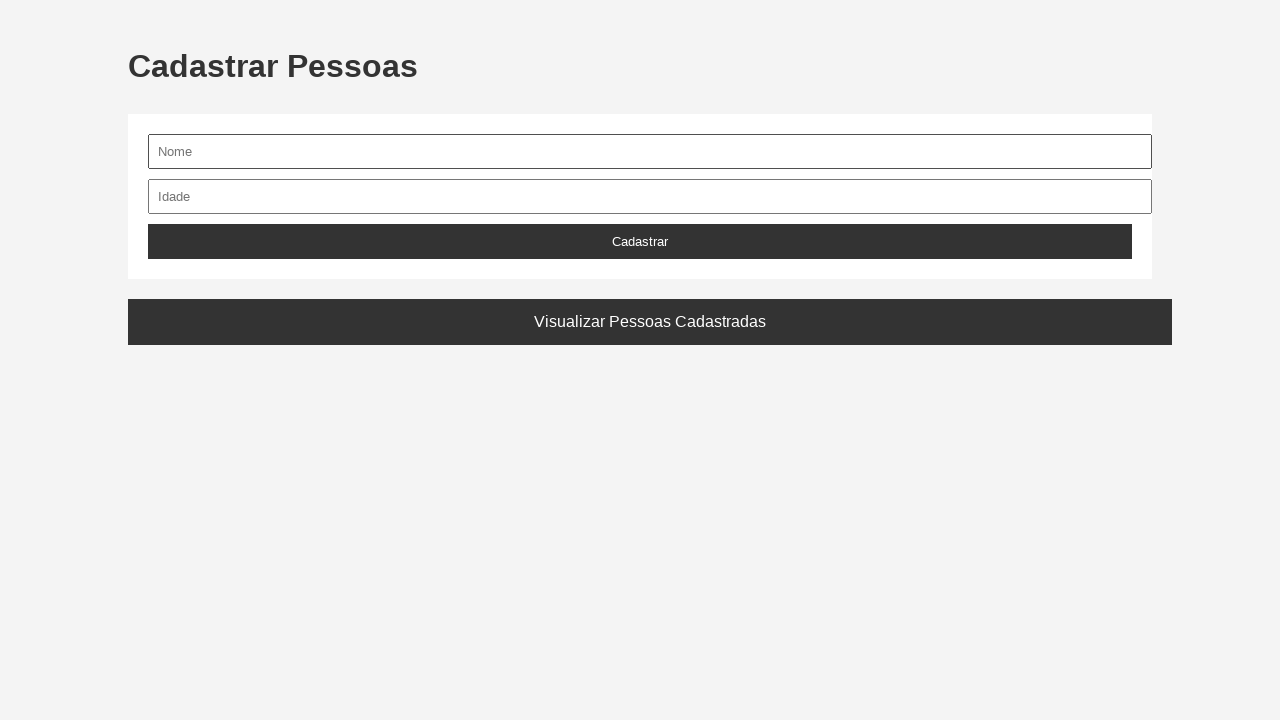

Verified that idade input field is empty
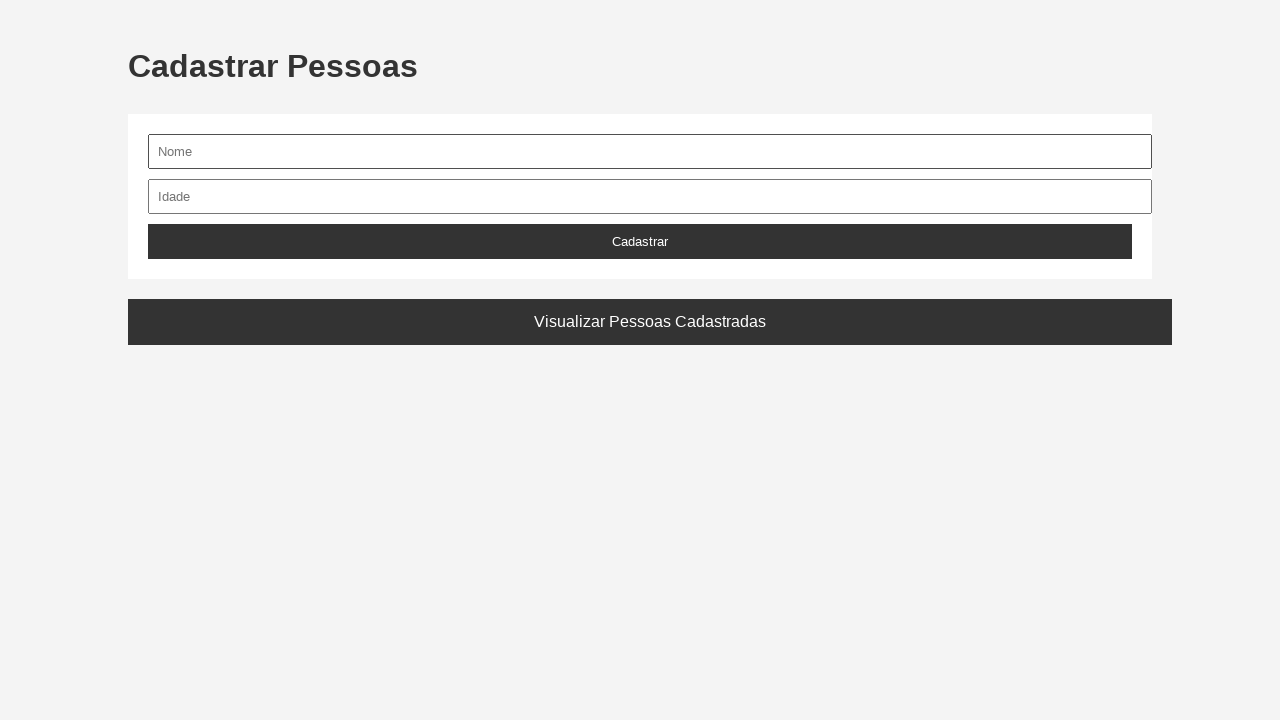

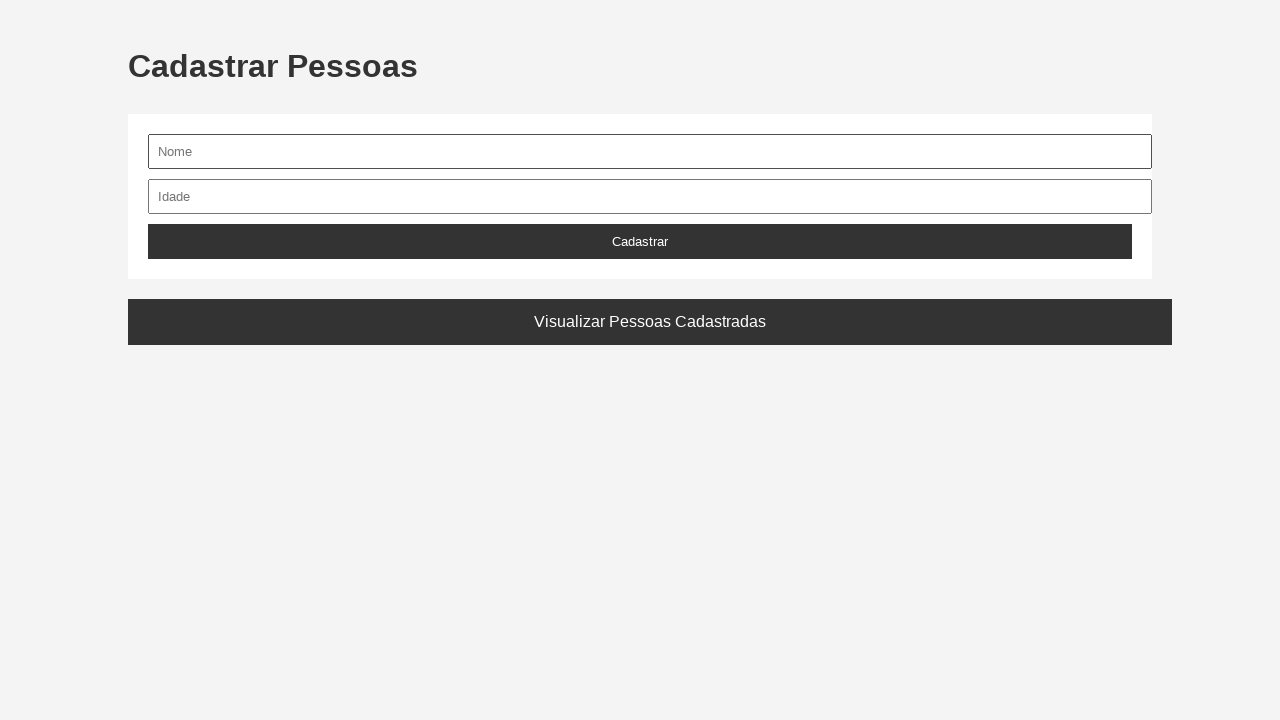